Verifies the presence and attributes of UI elements on the NextBaseCRM login page, including the "Remember me" label and "Forgot password" link

Starting URL: https://login1.nextbasecrm.com/

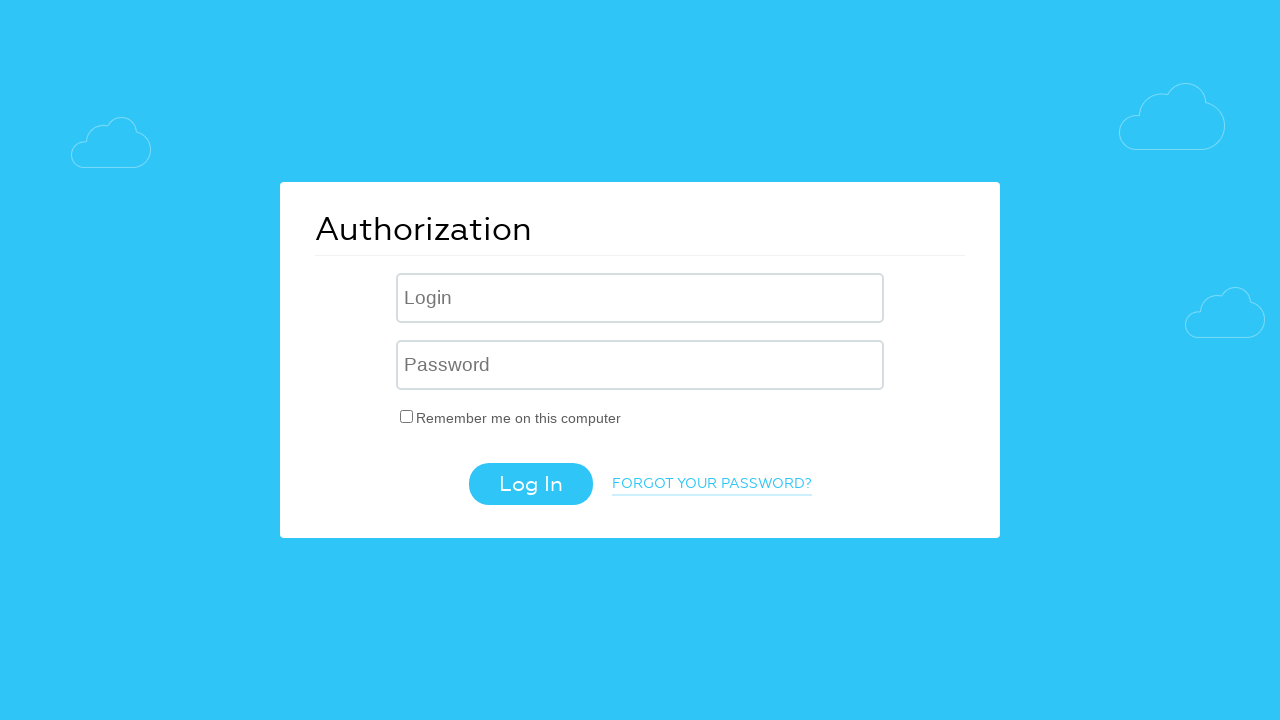

Navigated to NextBaseCRM login page
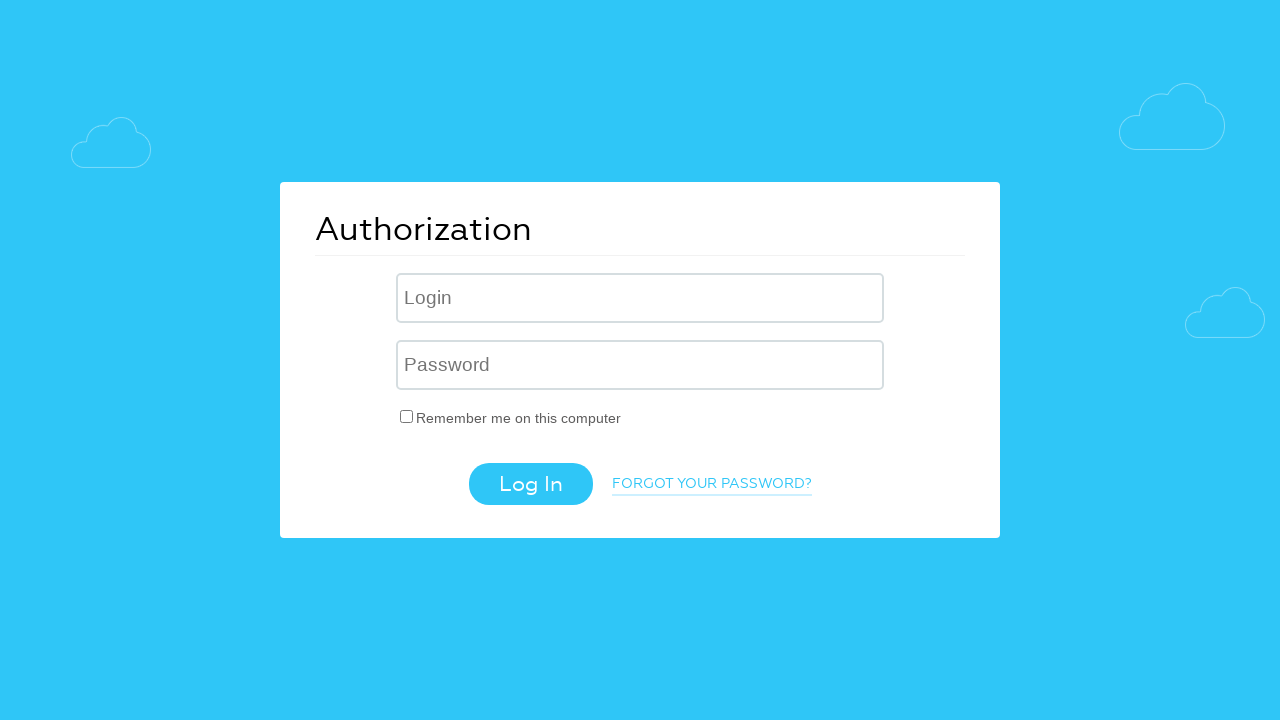

Located 'Remember me' label element
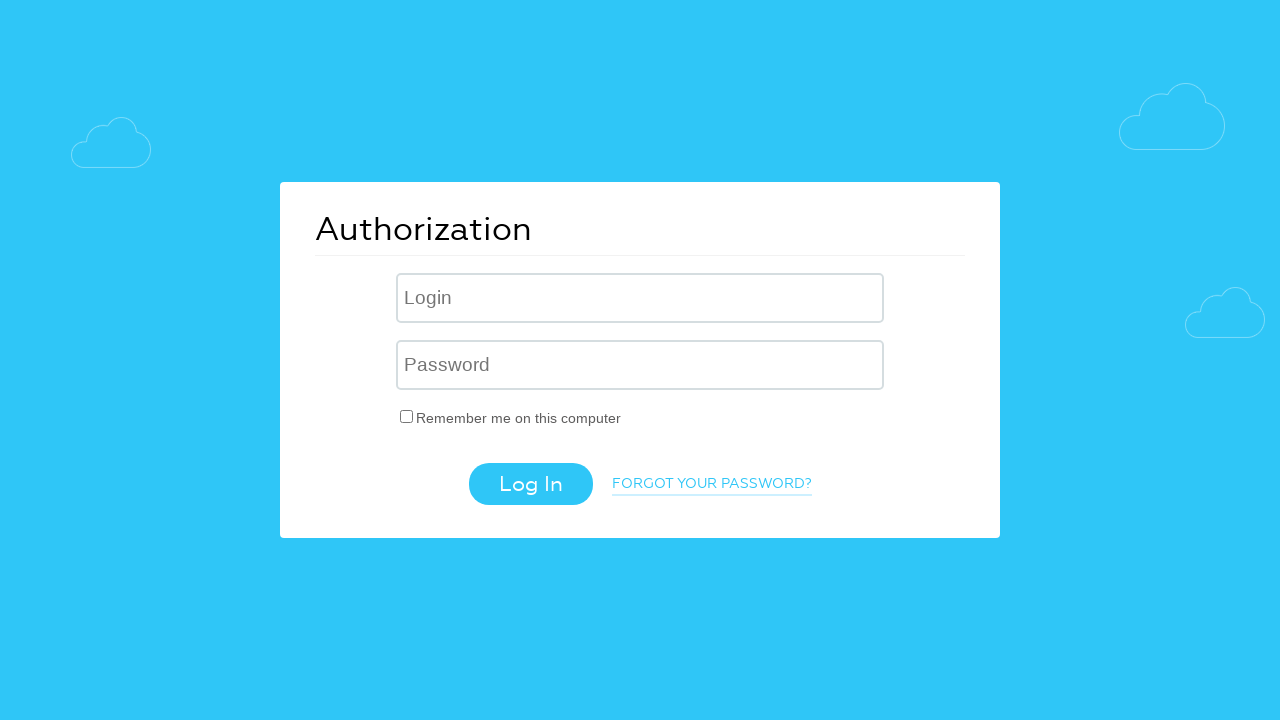

Verified 'Remember me' label is visible
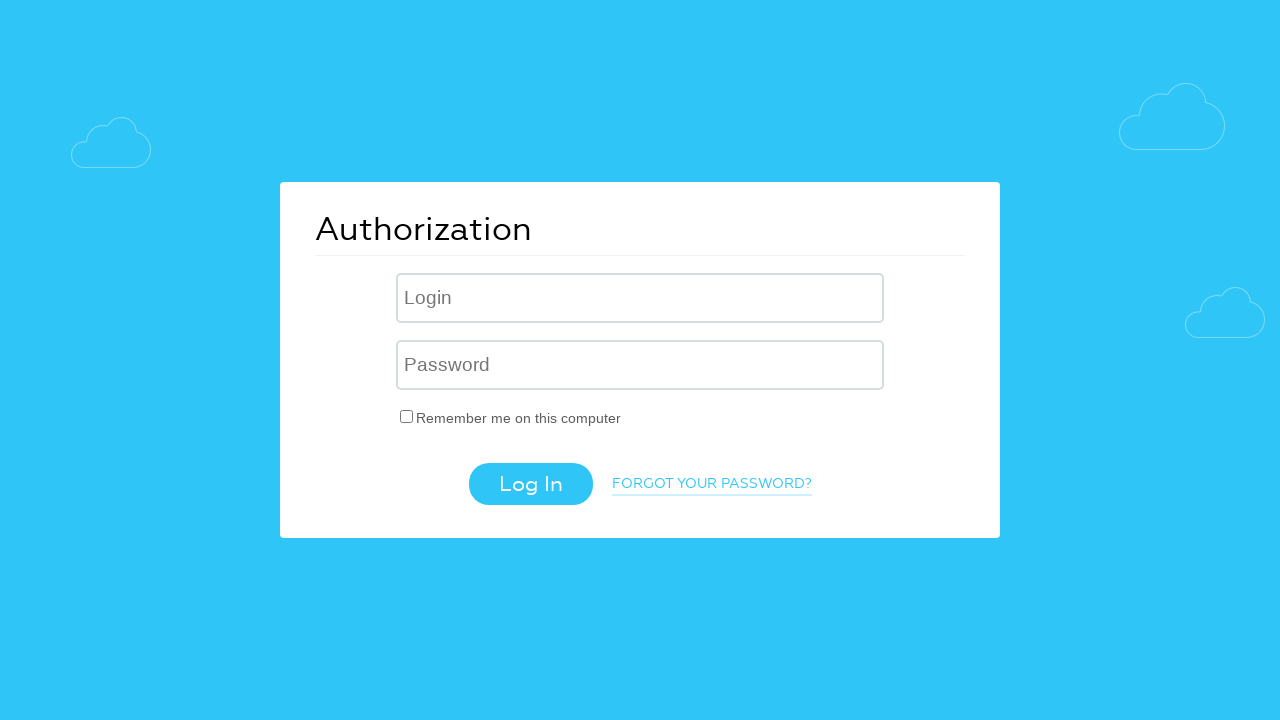

Located 'Forgot password' link element
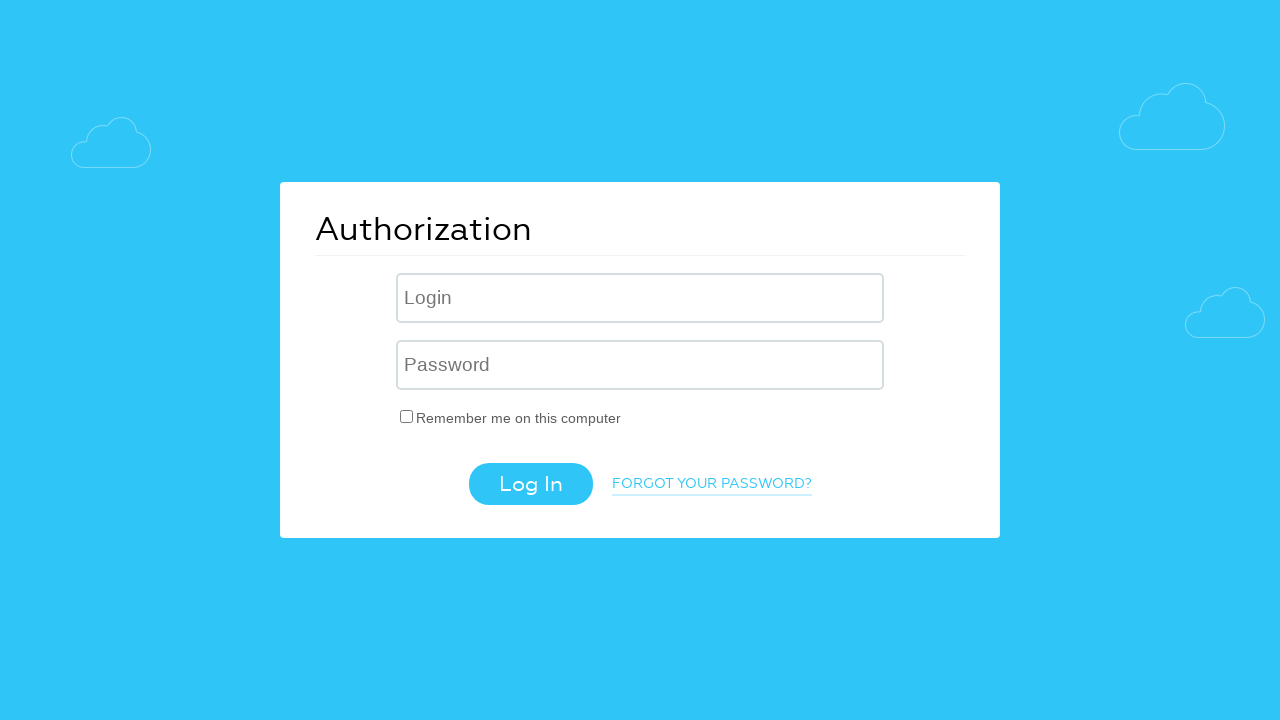

Verified 'Forgot password' link is visible
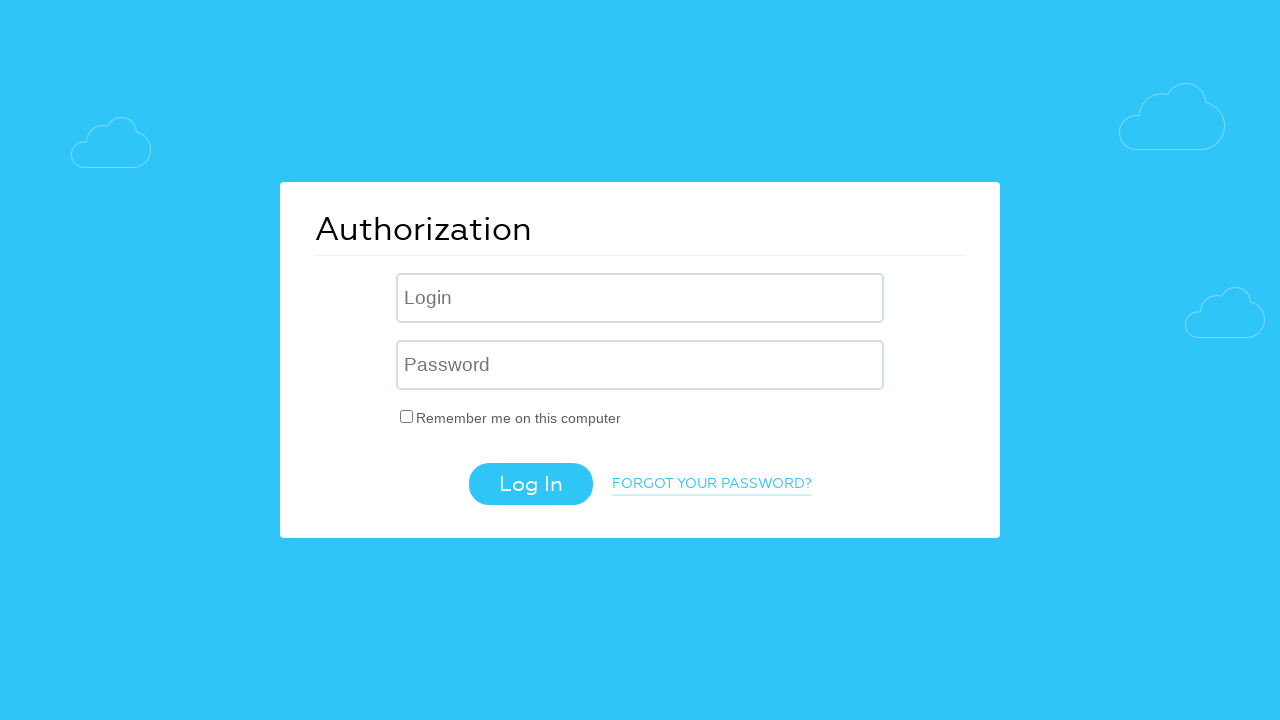

Retrieved href attribute from 'Forgot password' link
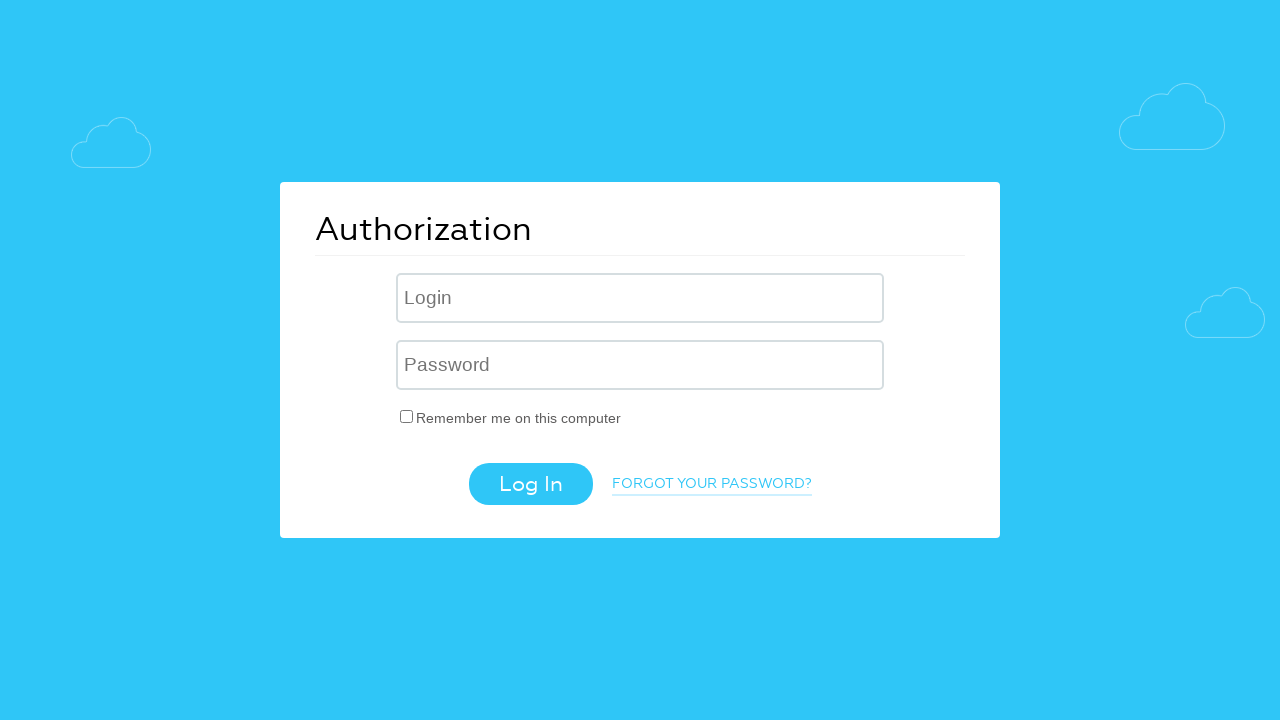

Verified 'Forgot password' link href contains 'forgot_password=yes'
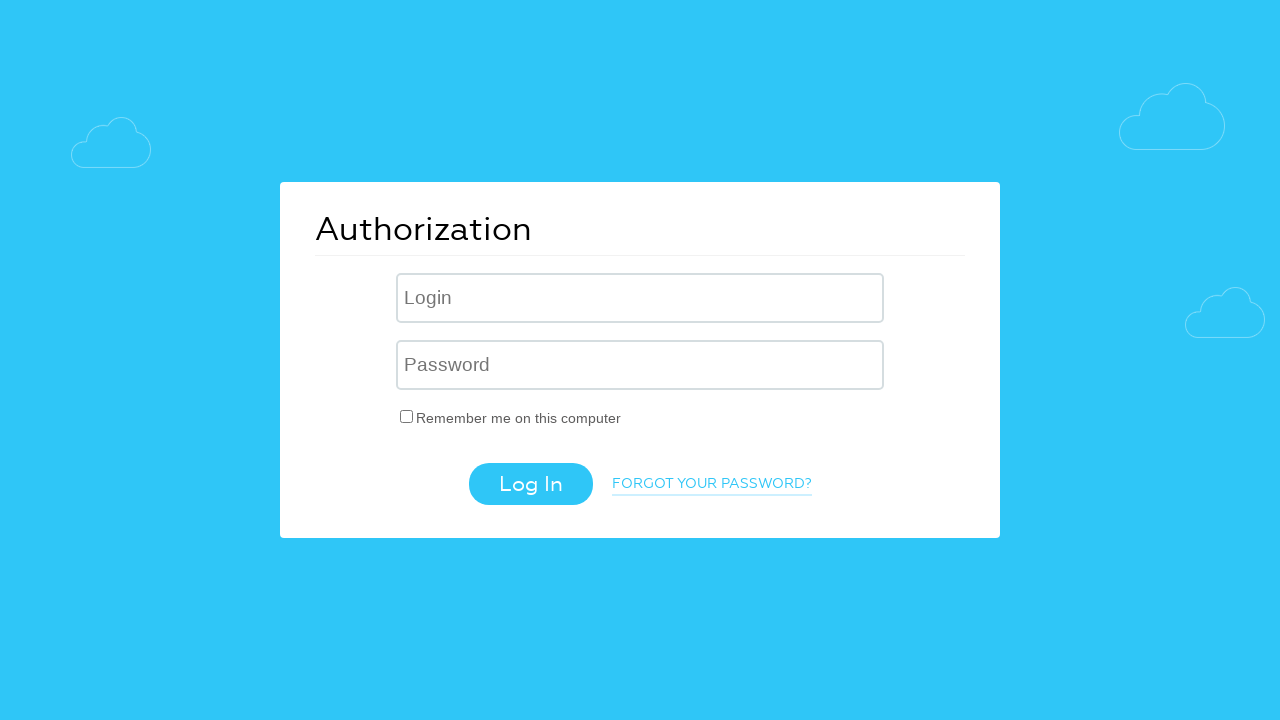

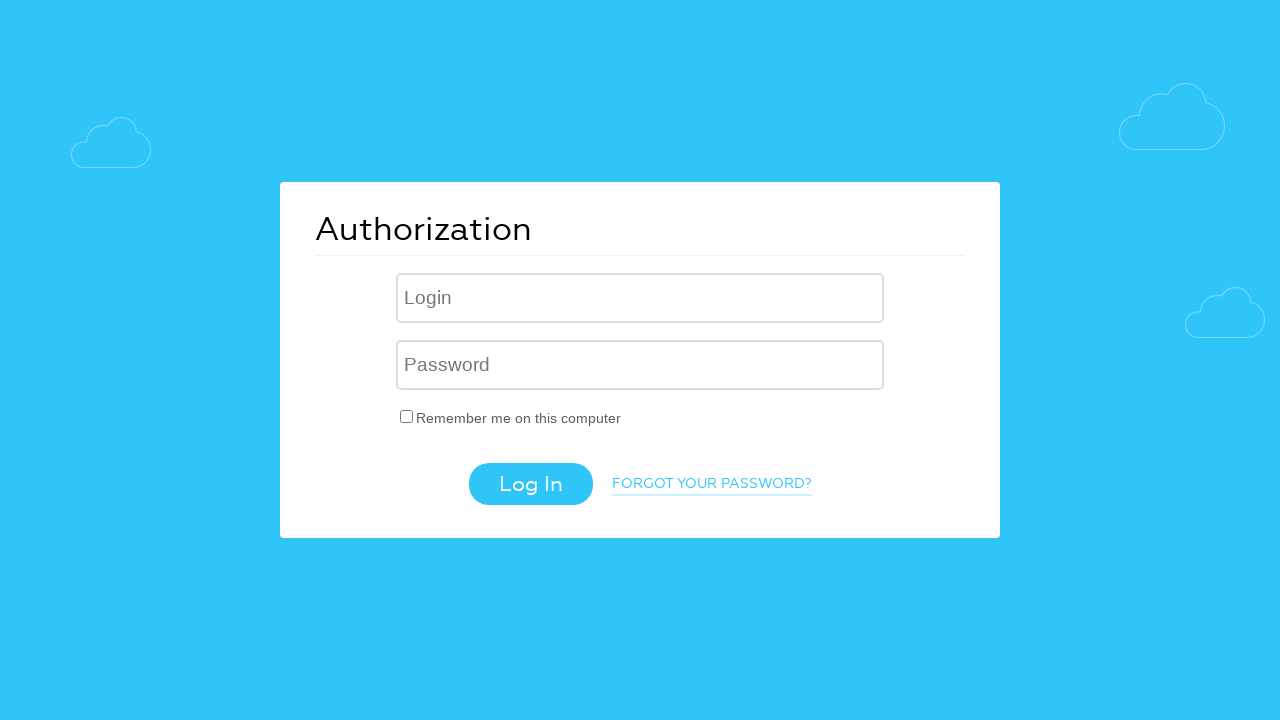